Solves a math problem by extracting a value from an element attribute, calculating the result, and submitting the form with the answer along with checkbox and radio button selections

Starting URL: http://suninjuly.github.io/get_attribute.html

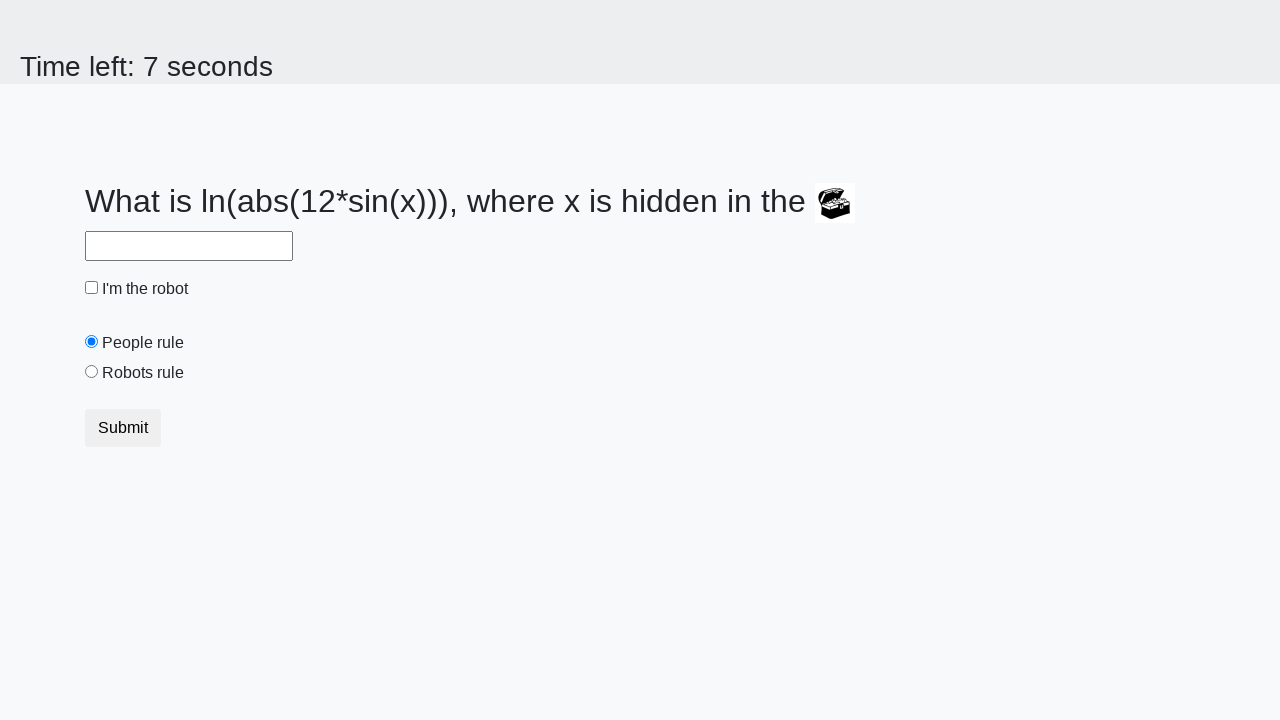

Located the treasure element
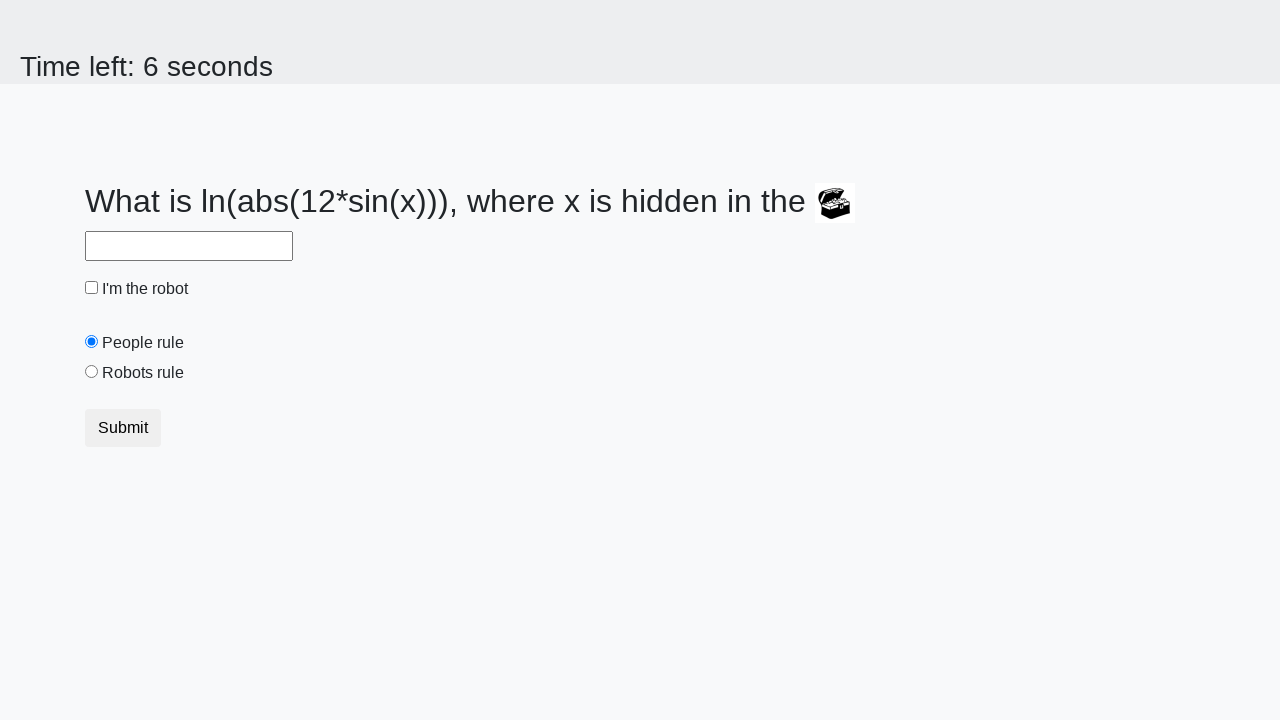

Extracted valuex attribute from treasure element: 653
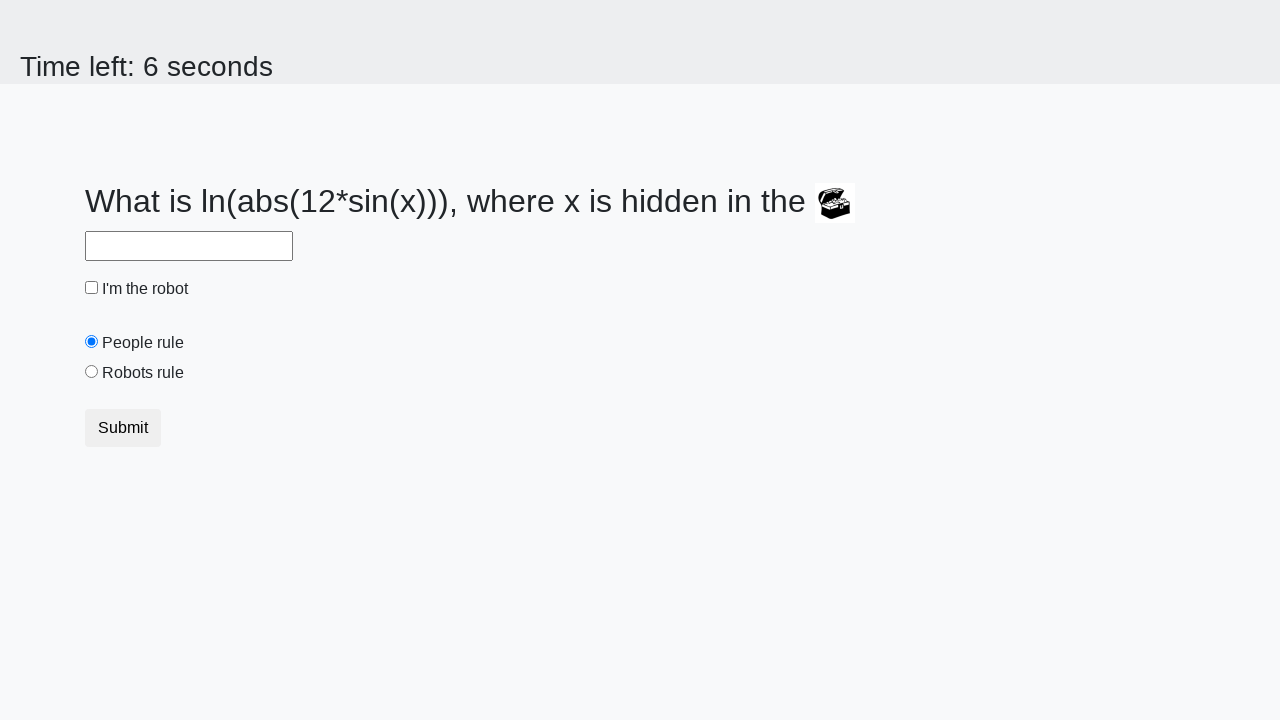

Calculated answer using formula: 1.6550470284830543
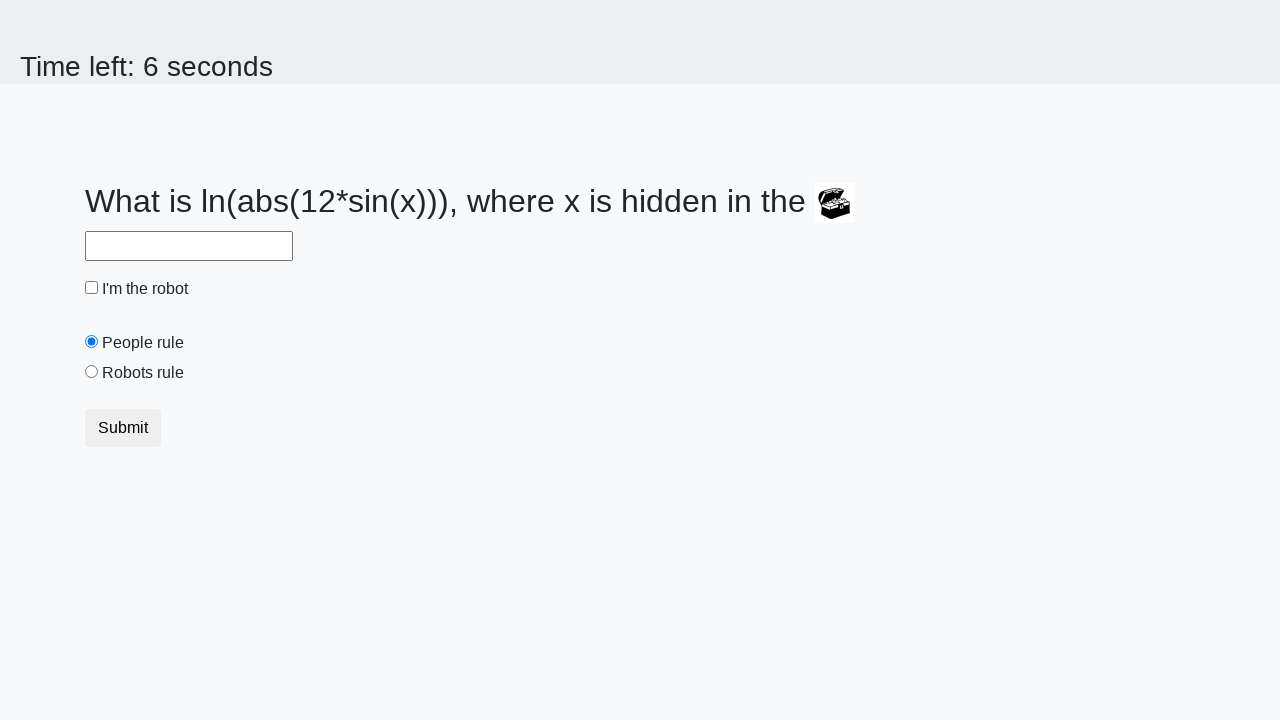

Filled answer field with calculated value: 1.6550470284830543 on #answer
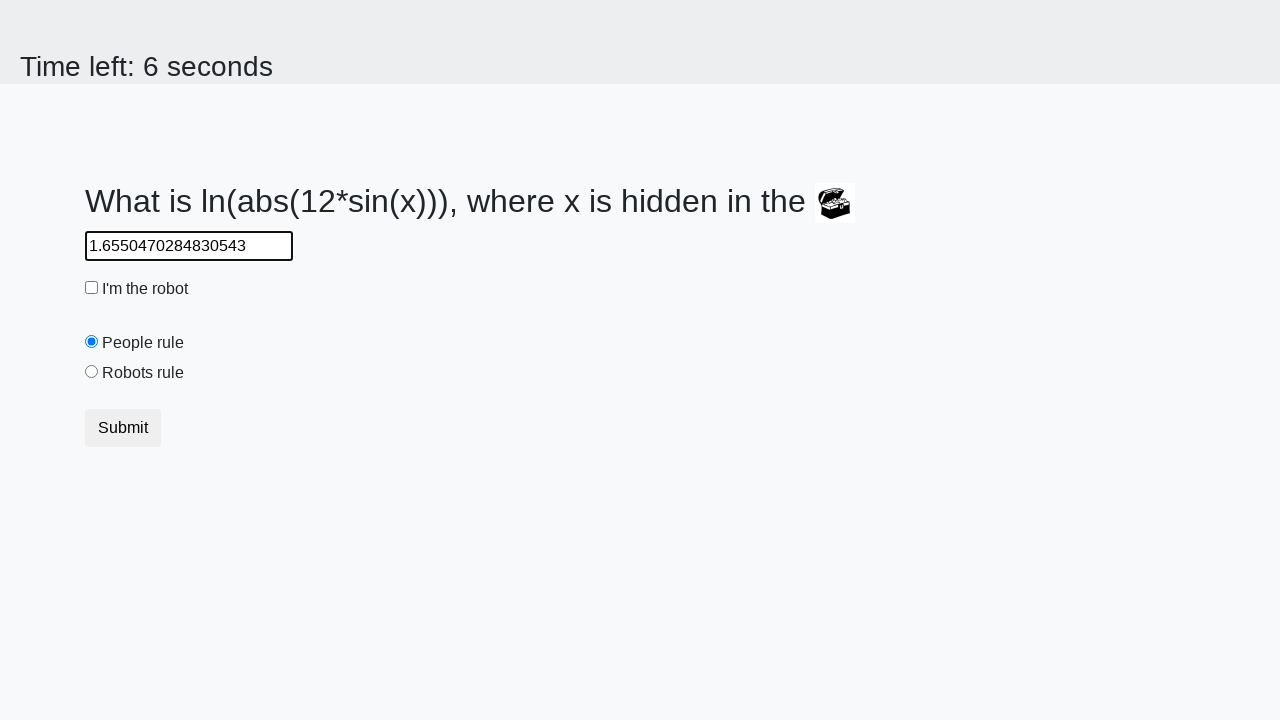

Clicked the robot checkbox at (92, 288) on #robotCheckbox
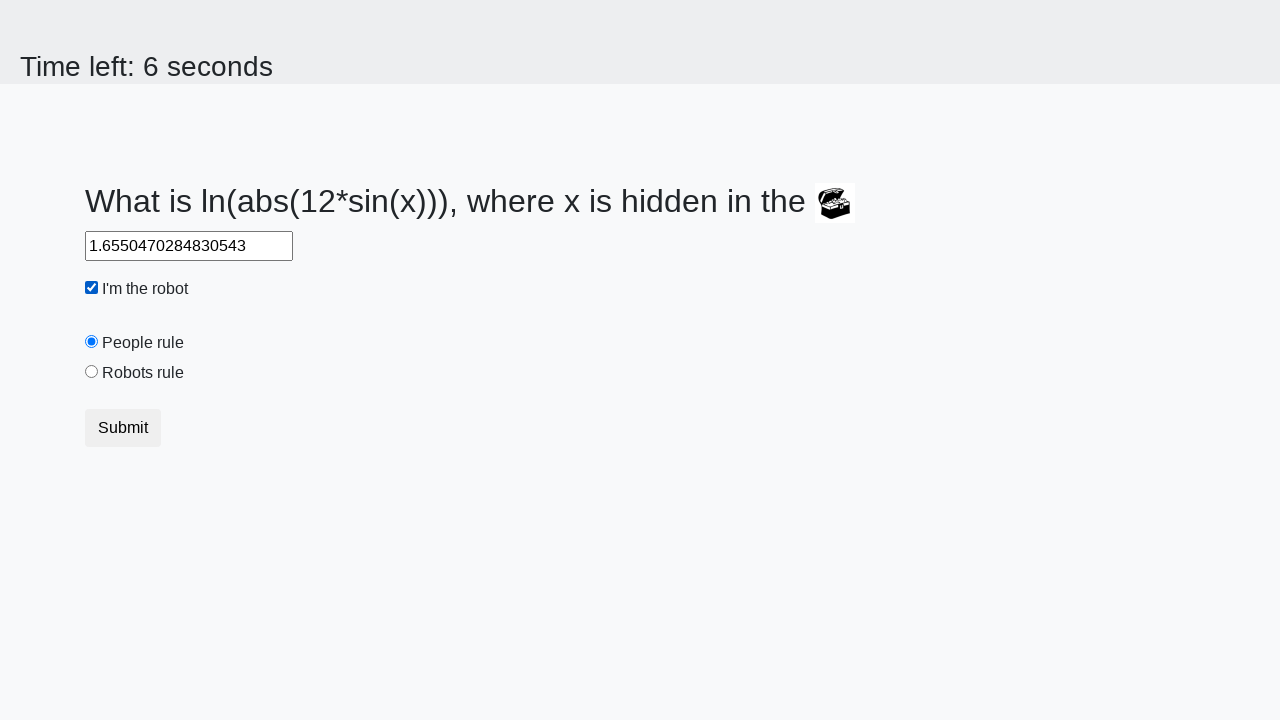

Selected the robots rule radio button at (92, 372) on #robotsRule
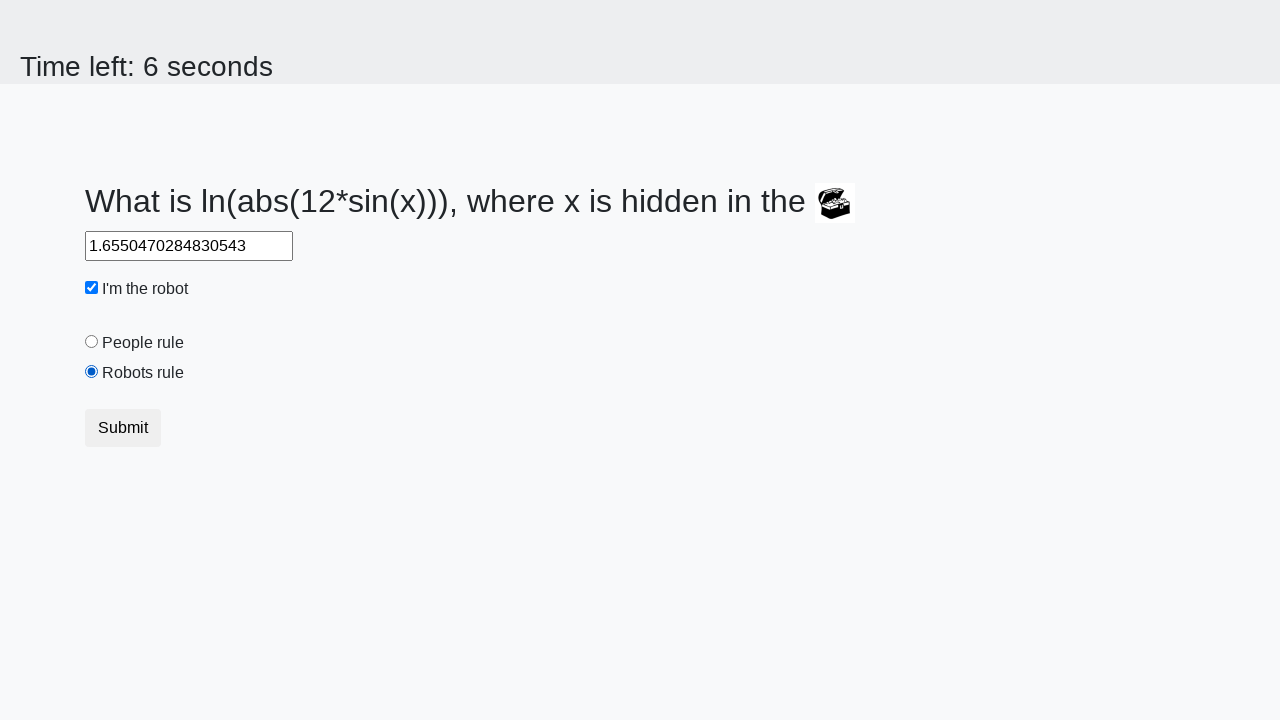

Clicked submit button to submit the form at (123, 428) on button.btn
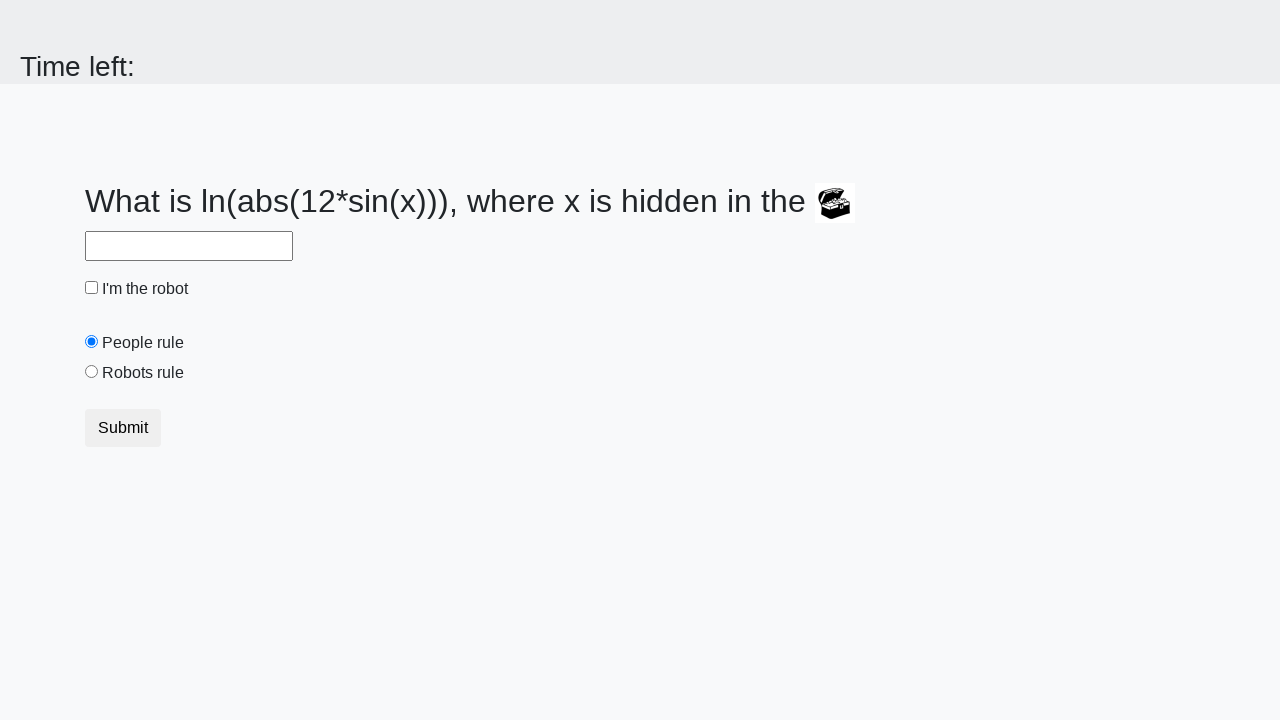

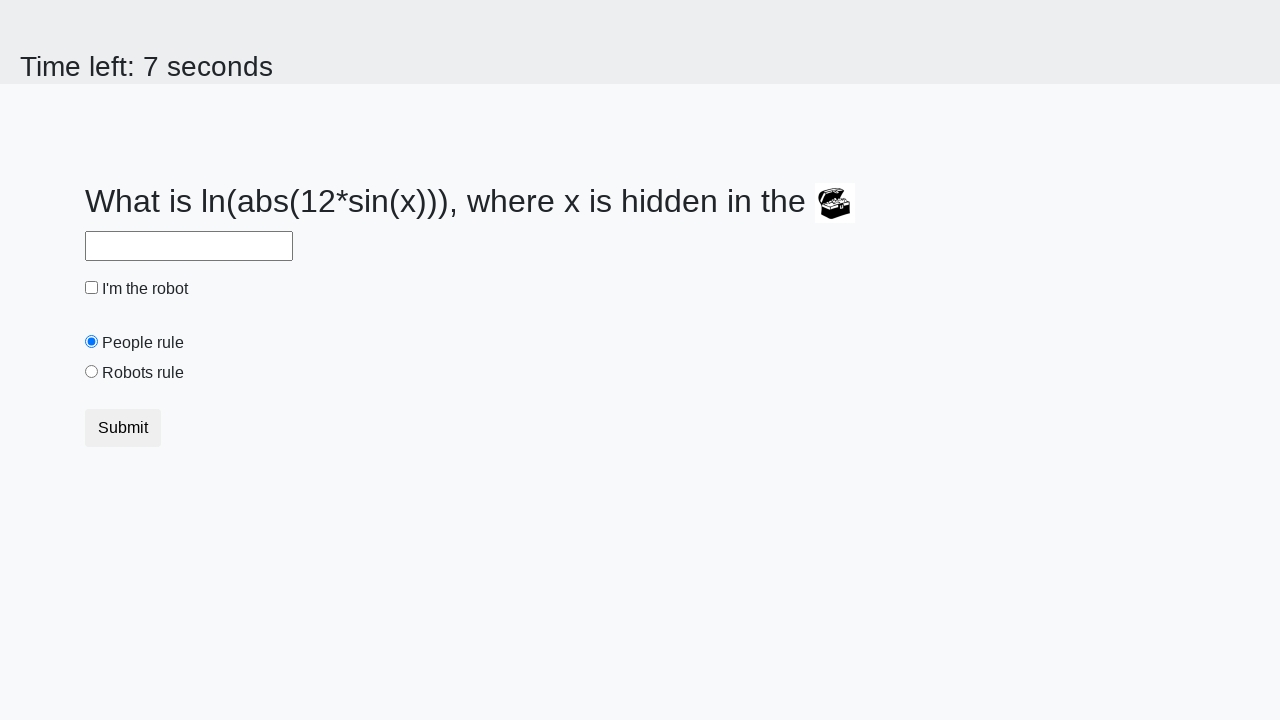